Tests that submitting a blank registration form on Redmine displays an error message.

Starting URL: https://www.redmine.org/

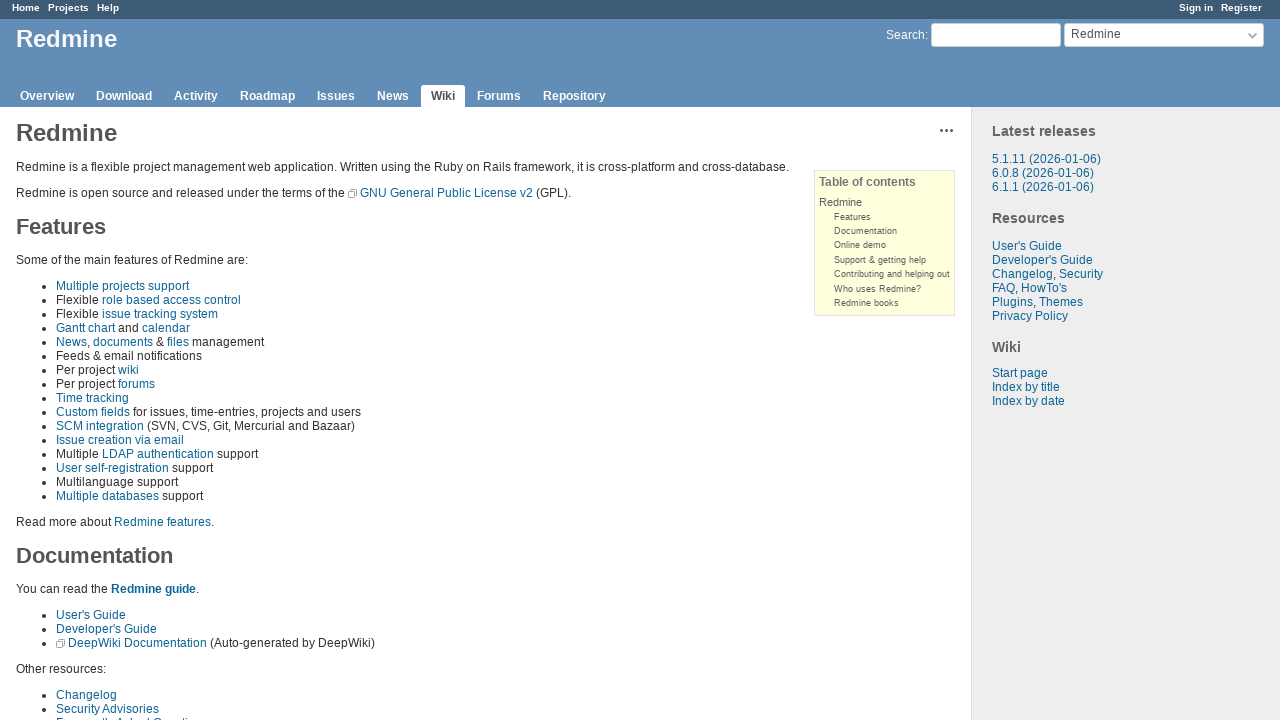

Clicked on Register link at (1242, 8) on [href="/account/register"]
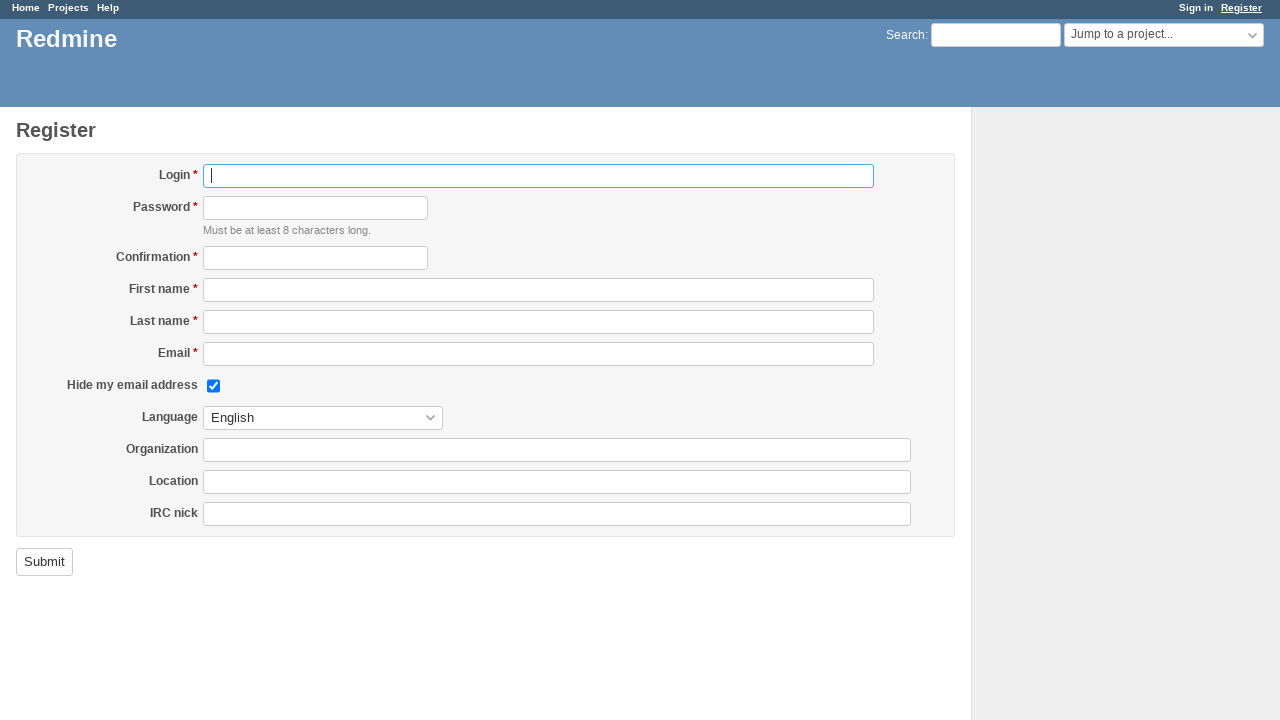

Clicked submit button without filling any form fields at (44, 562) on [type="submit"]
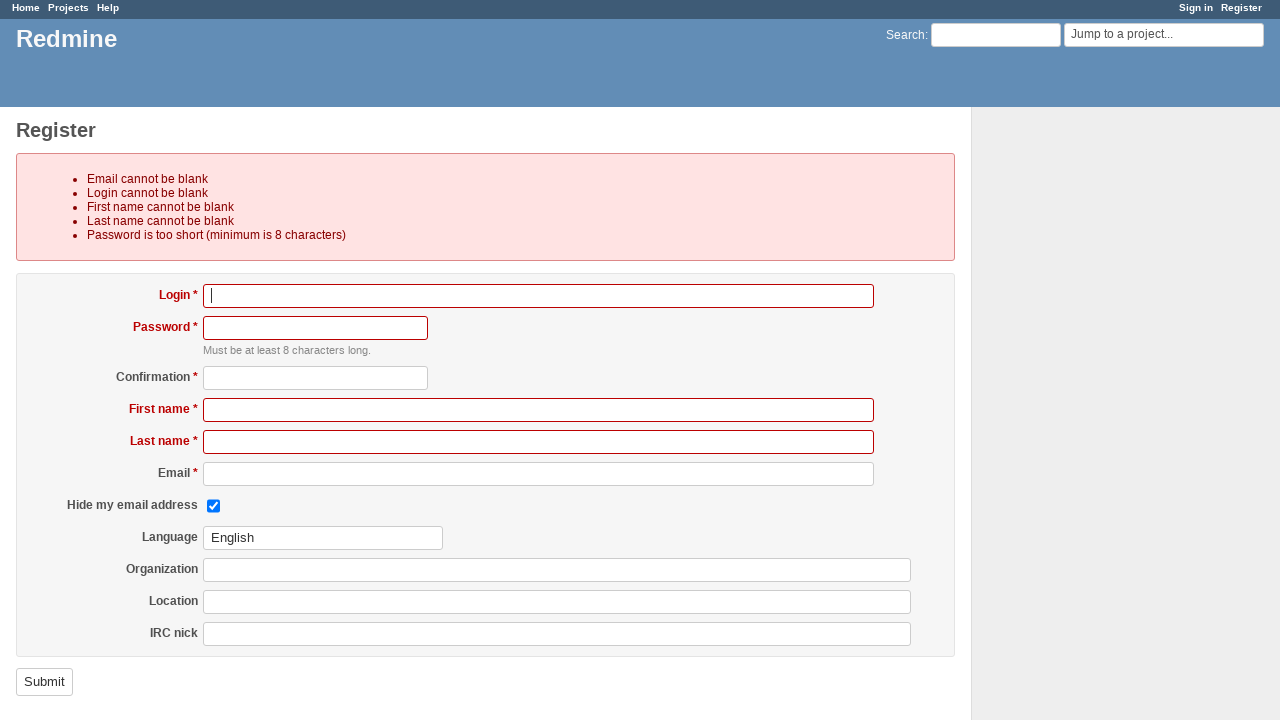

Error message displayed on blank form submission
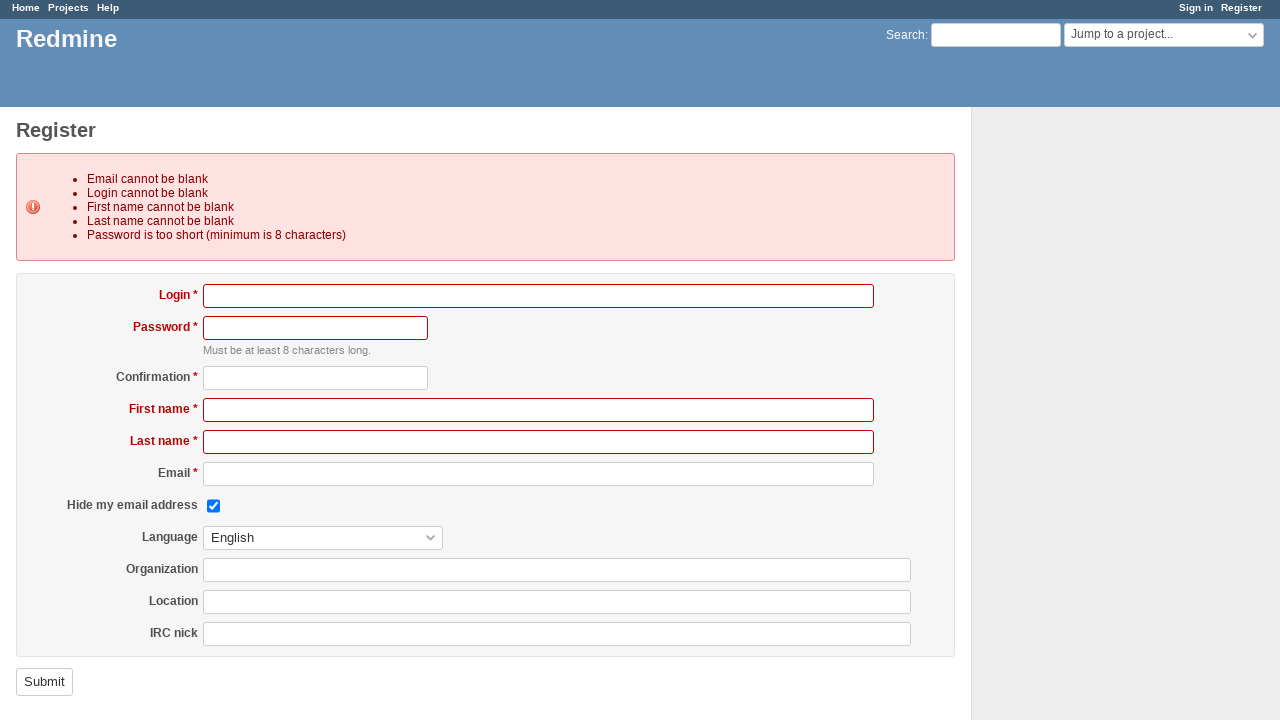

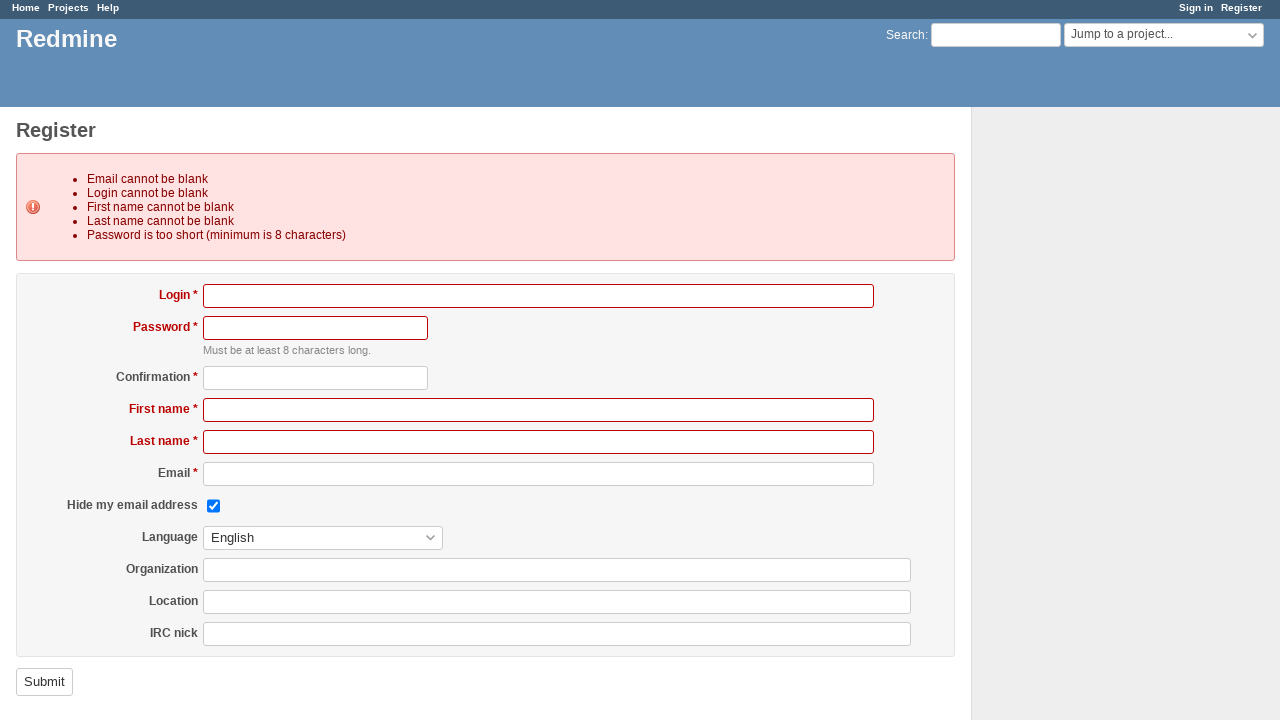